Tests that the company logo is displayed on the OrangeHRM login page

Starting URL: https://opensource-demo.orangehrmlive.com/web/index.php/auth/login

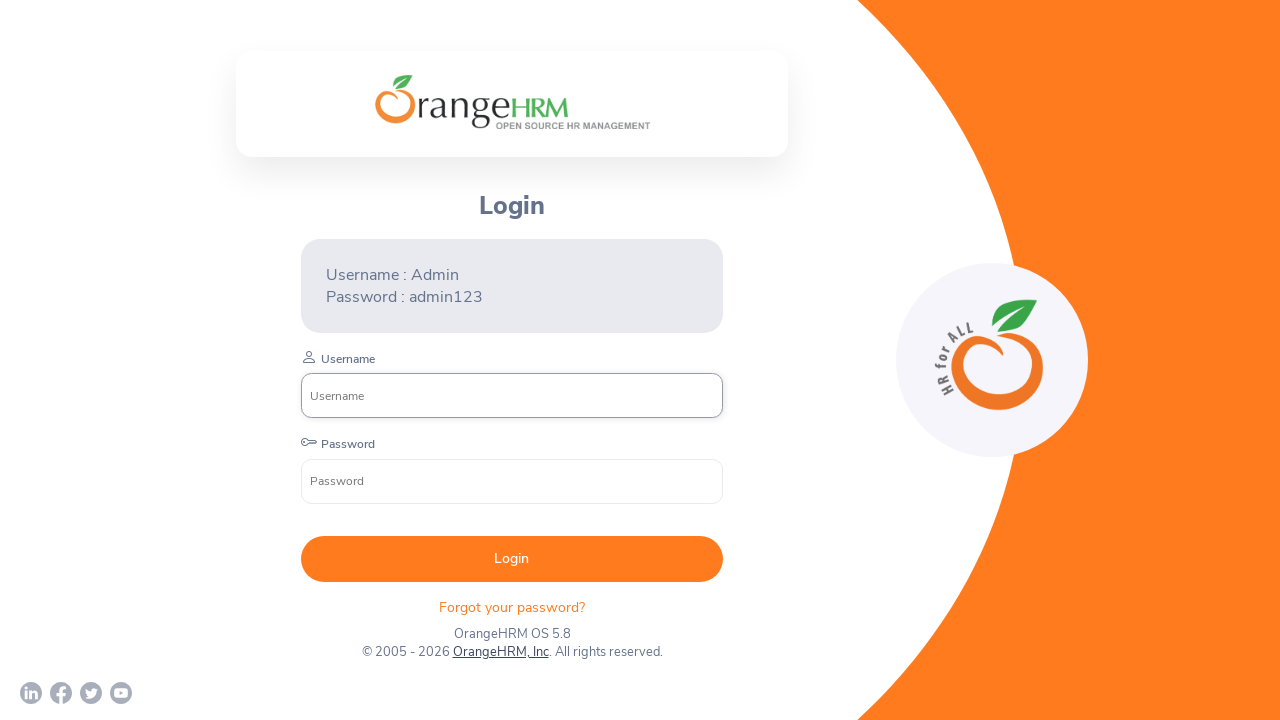

Waited for company logo to be visible on OrangeHRM login page
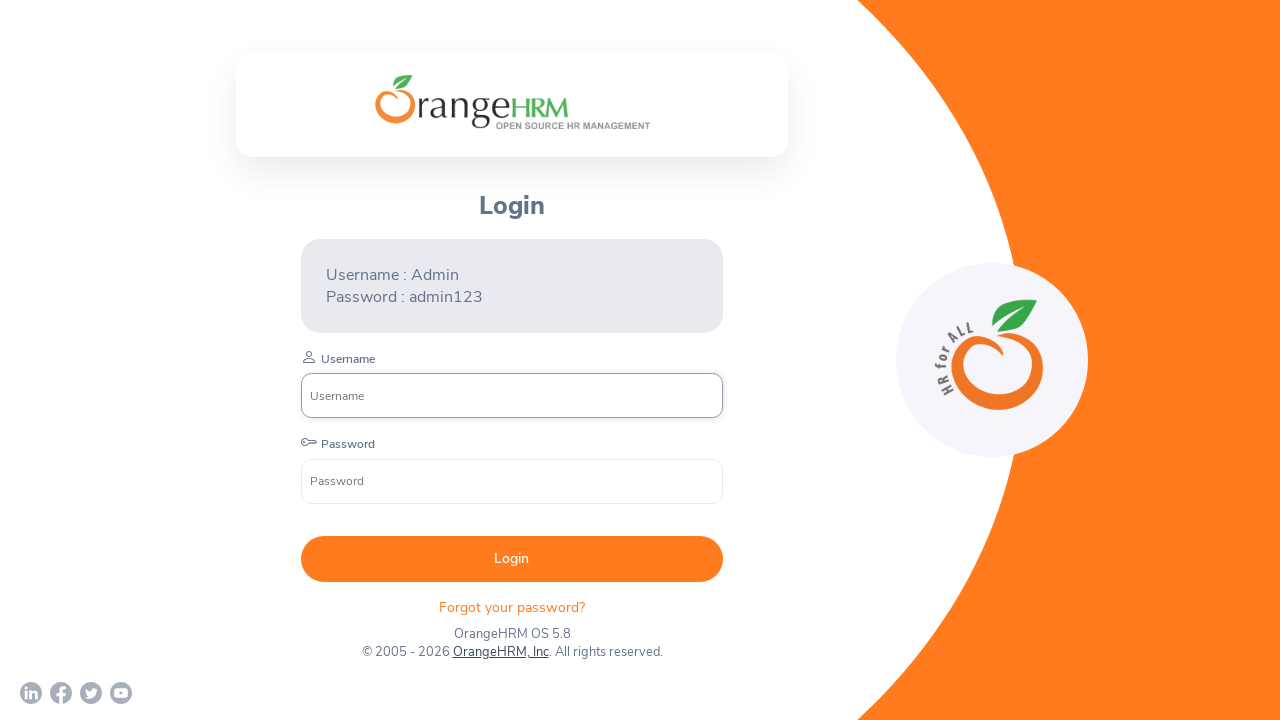

Located company logo element
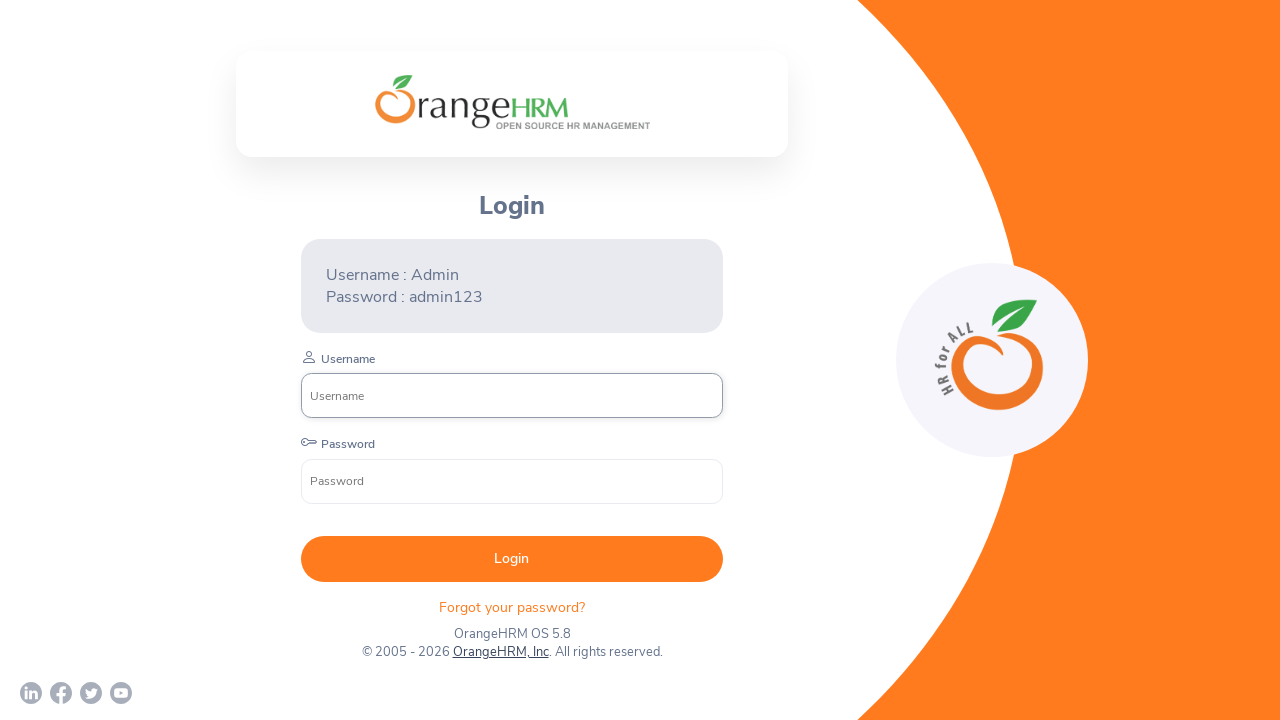

Verified that company logo is displayed
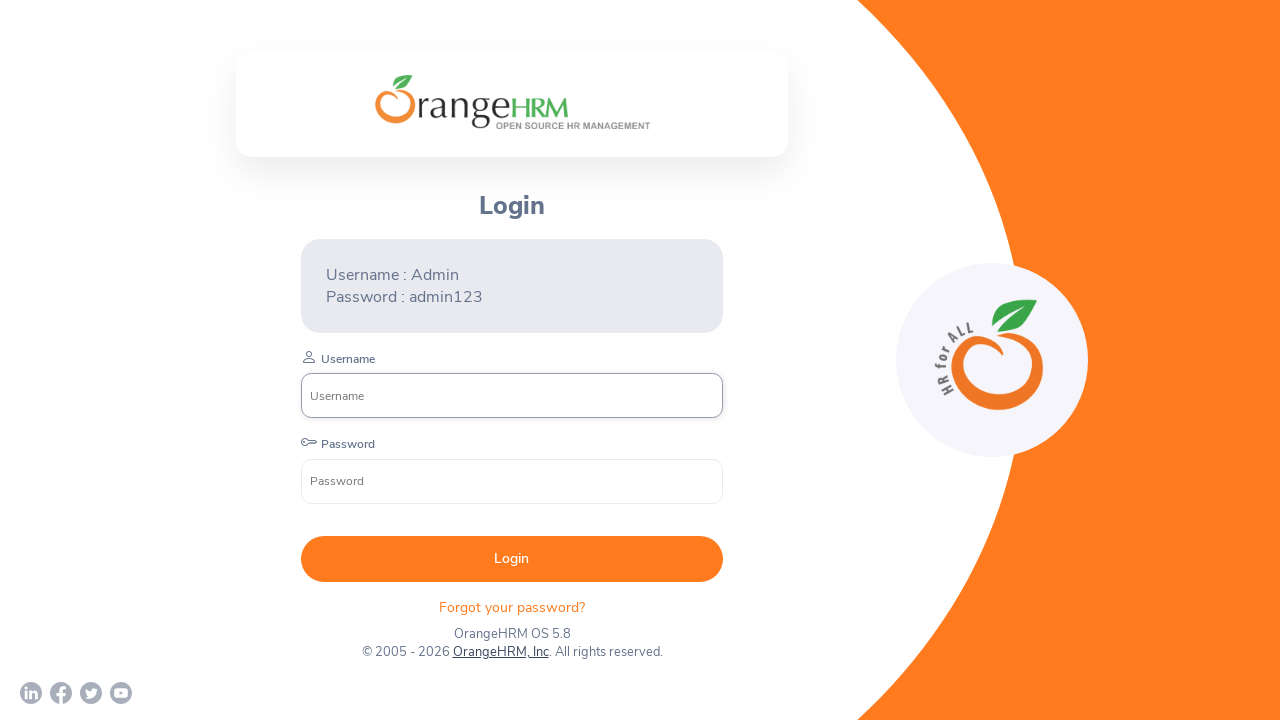

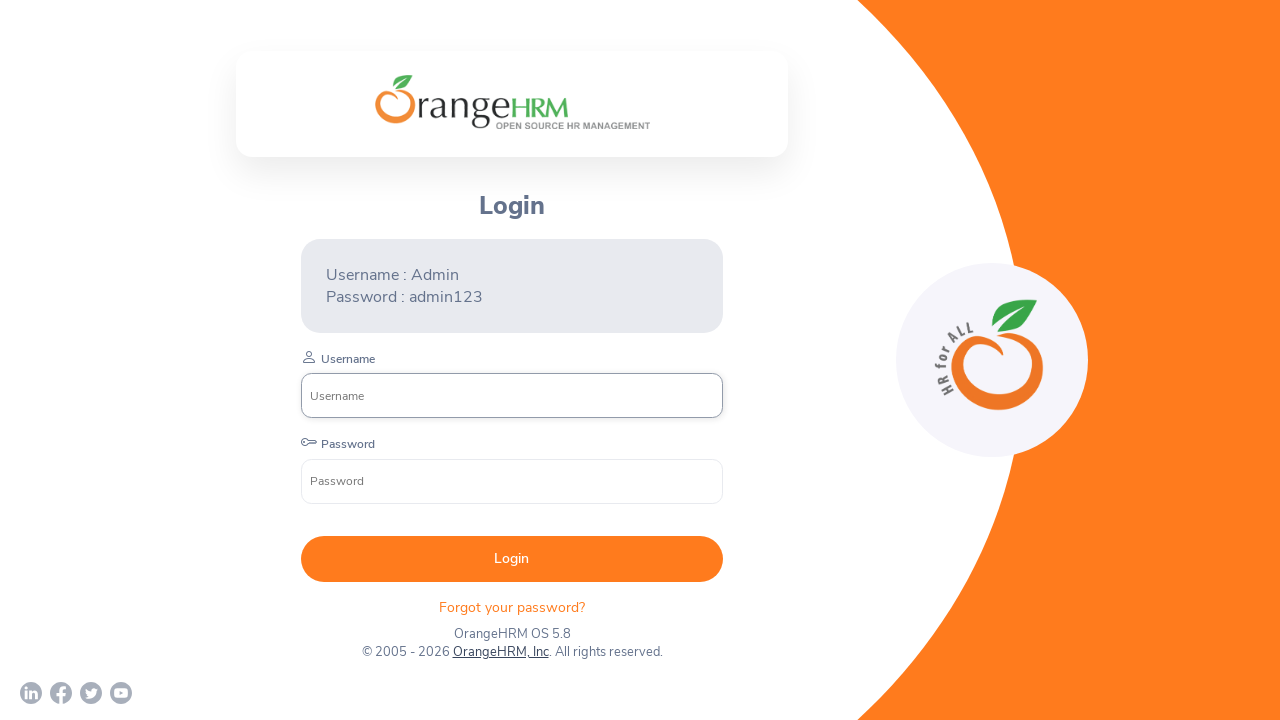